Navigates to the Form Authentication page, clicks login to trigger error, then clicks X to close the error message and verifies the behavior

Starting URL: https://the-internet.herokuapp.com/

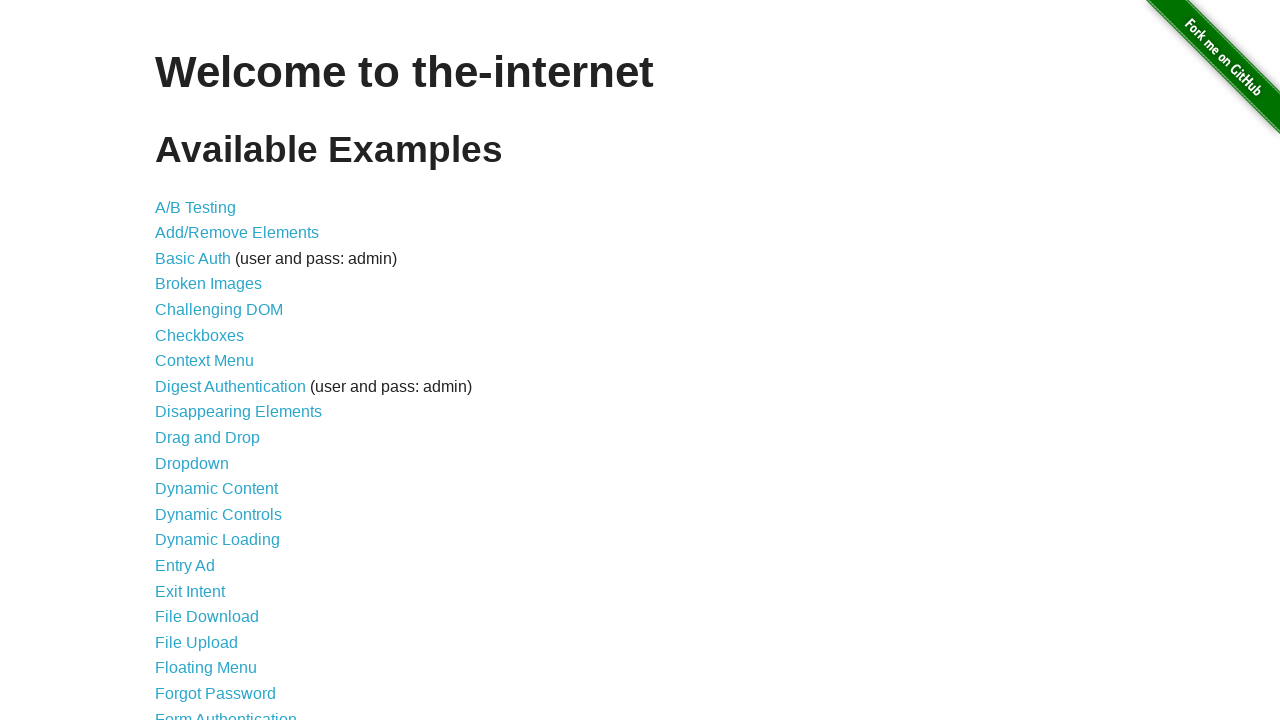

Clicked on Form Authentication link at (226, 712) on #content > ul > li:nth-child(21) > a
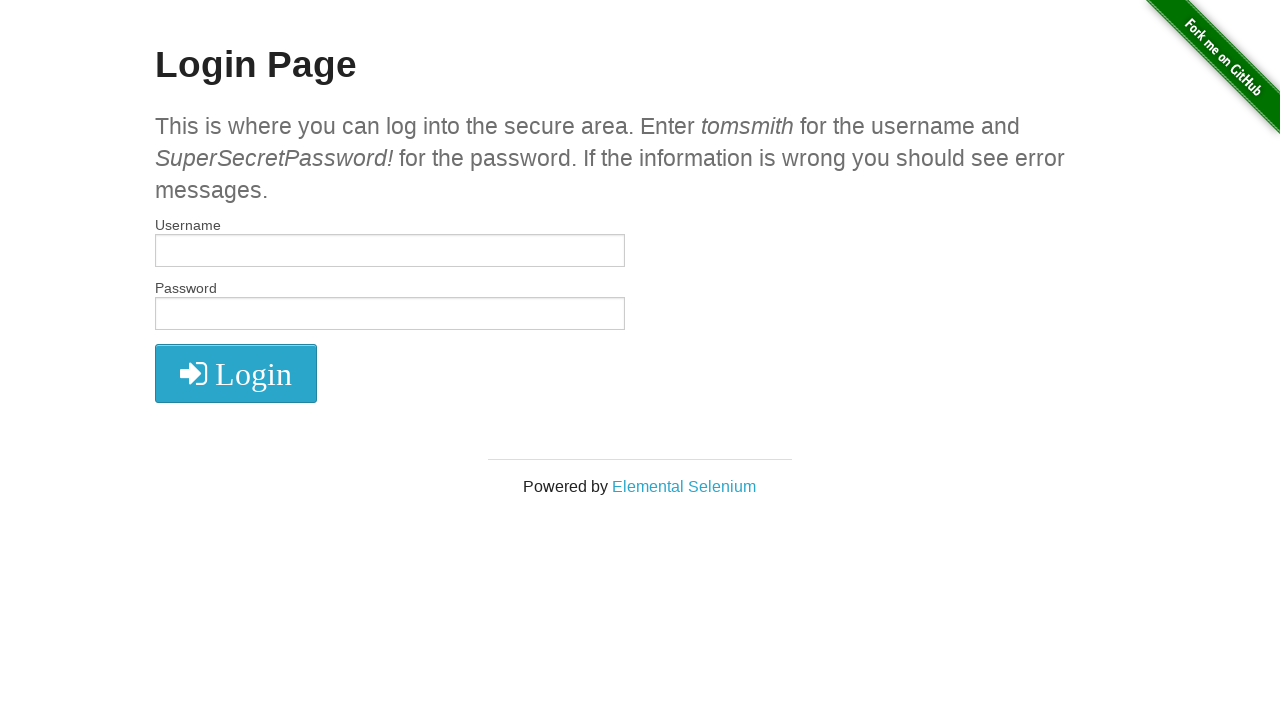

Clicked login button to trigger error at (236, 373) on .radius
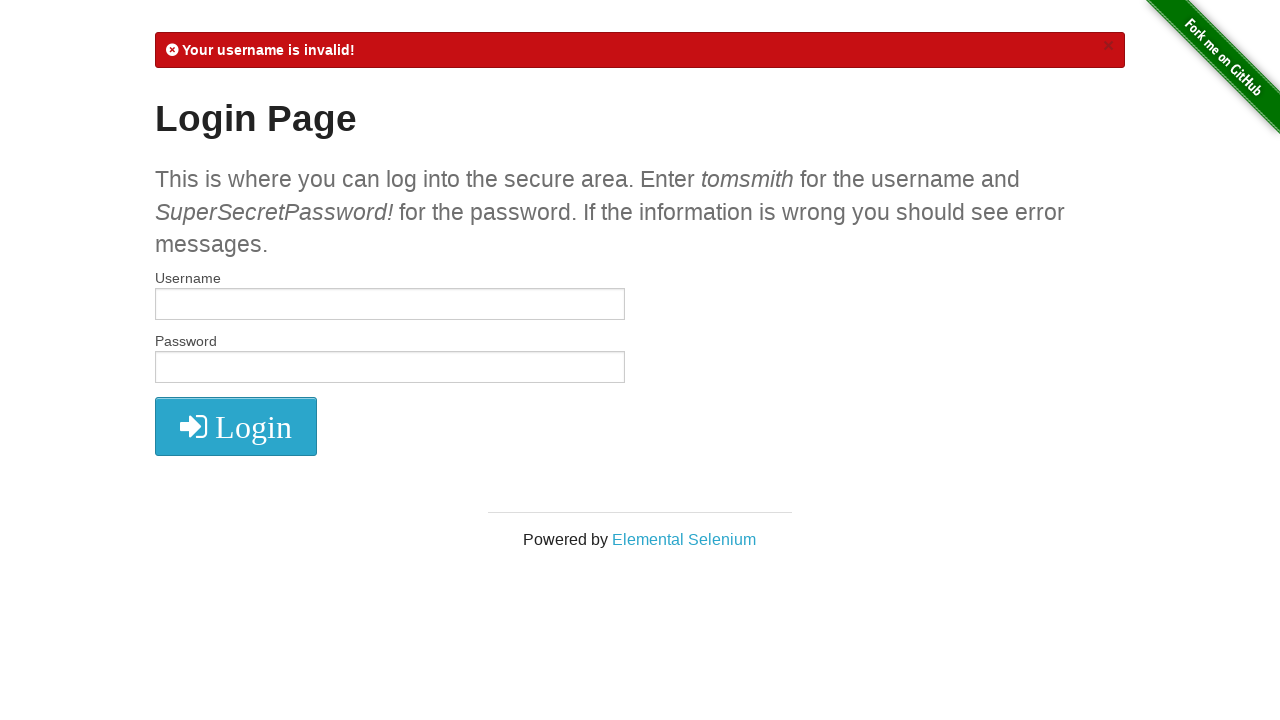

Error message appeared
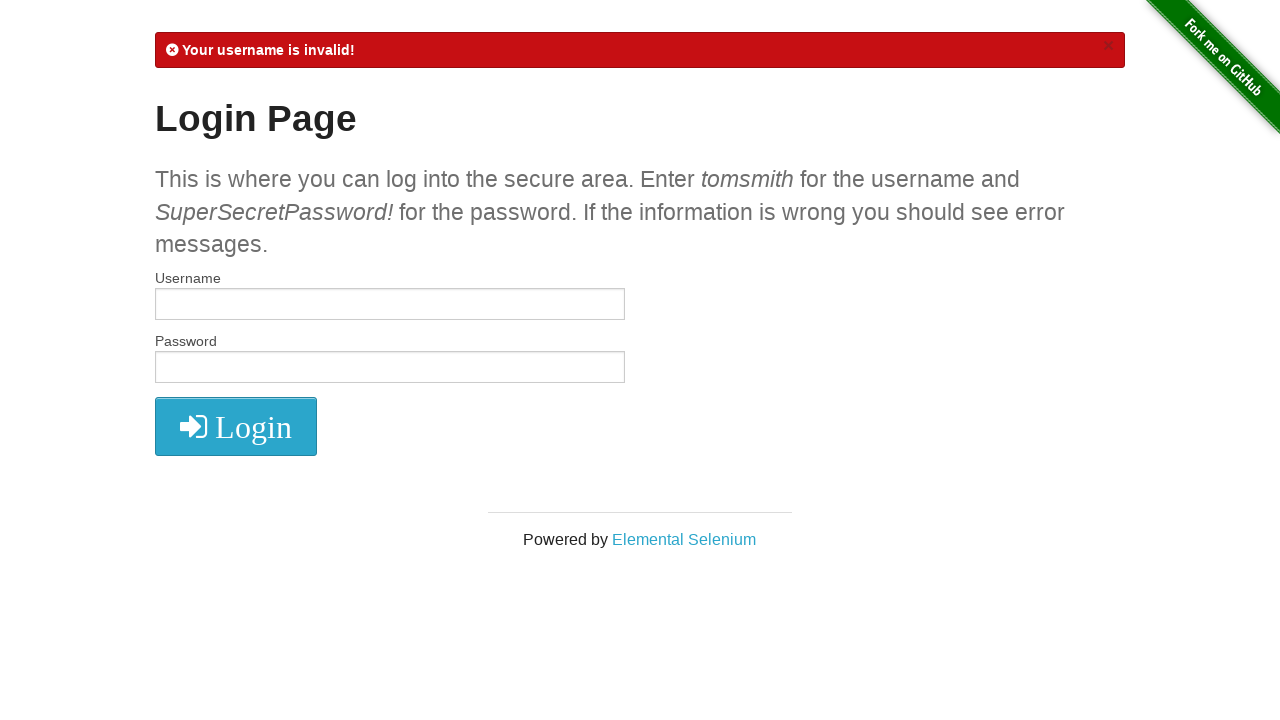

Clicked X button to close error message at (1108, 46) on .close
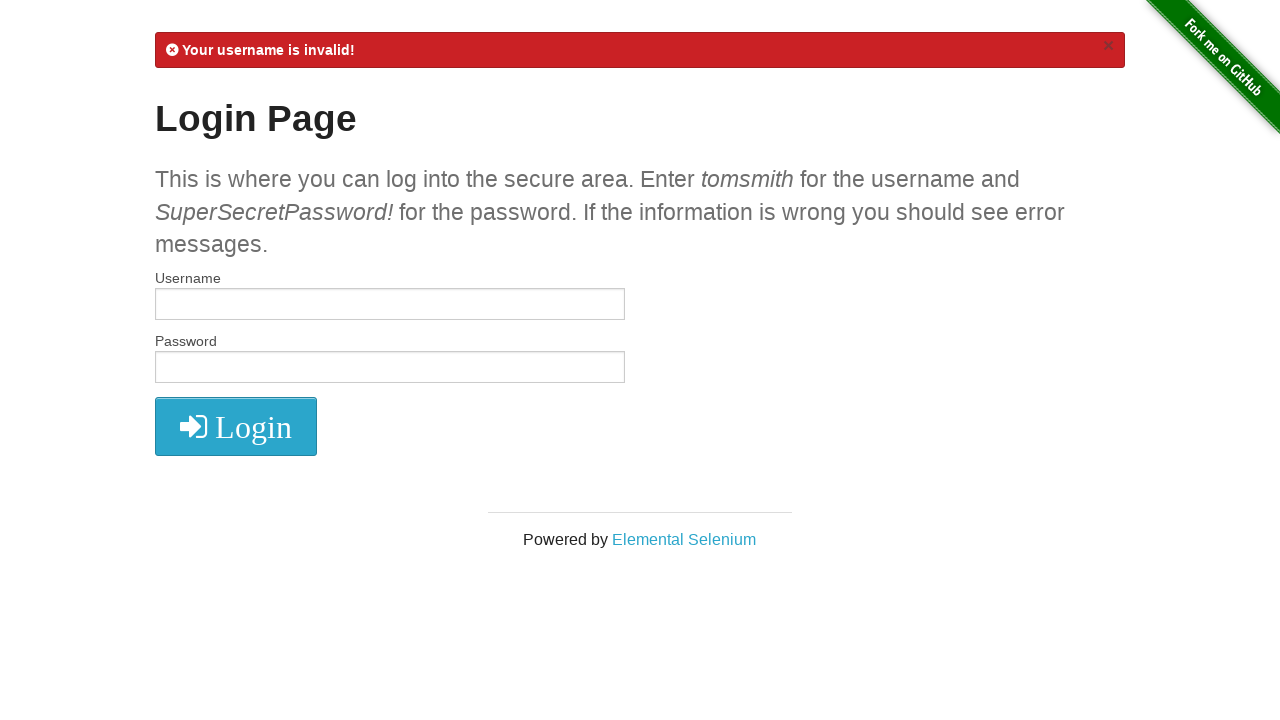

Verified error message is still visible after clicking close button
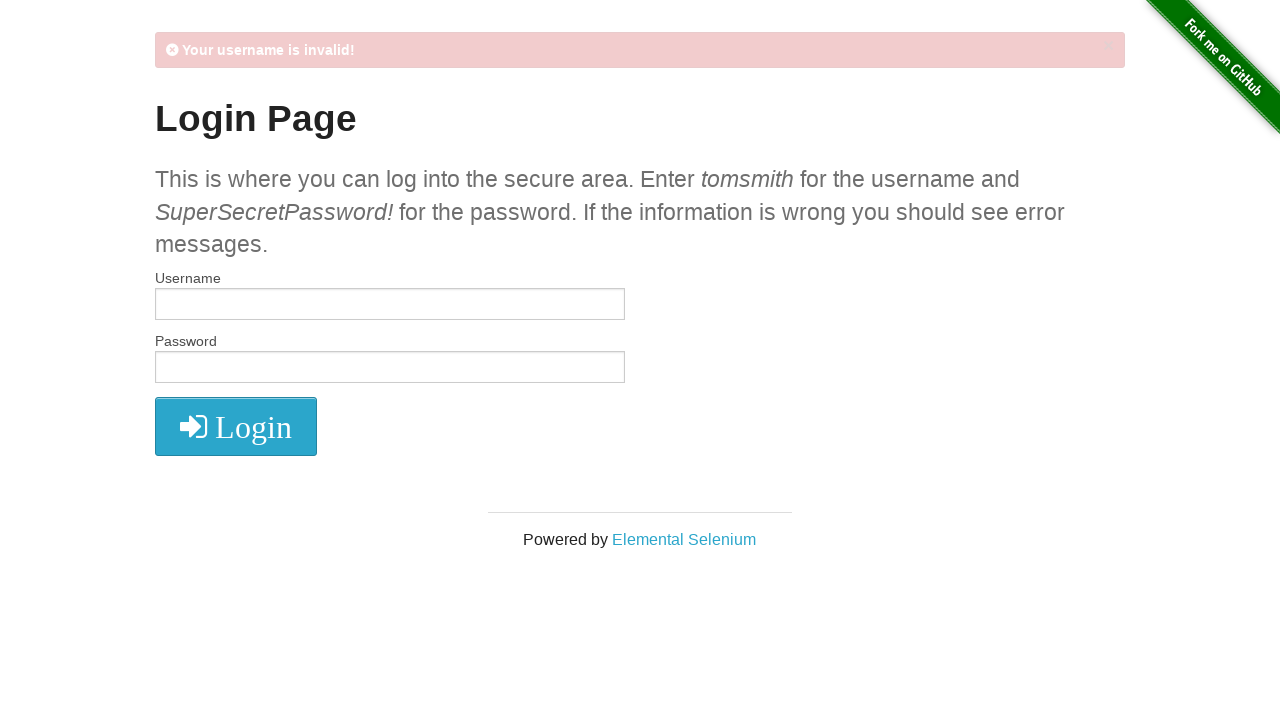

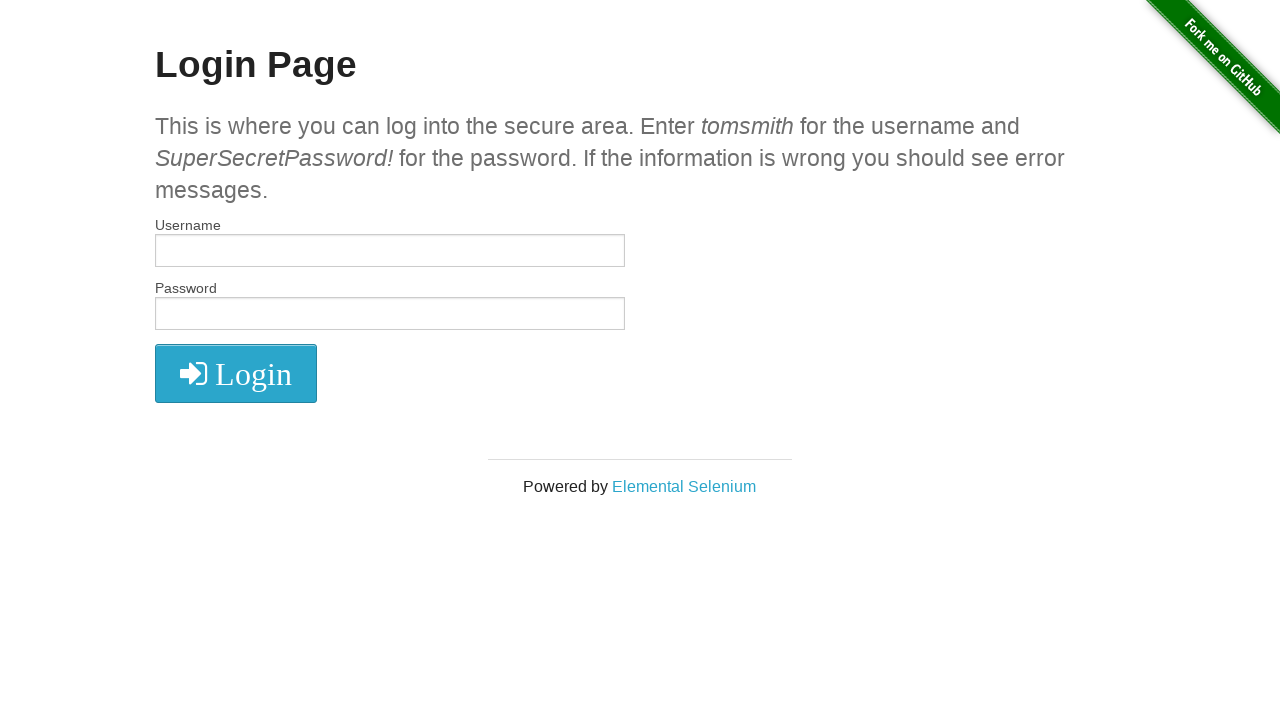